Tests applying and then removing a coupon from the shopping cart, verifying both success messages

Starting URL: http://intershop5.skillbox.ru/product-category/catalog/

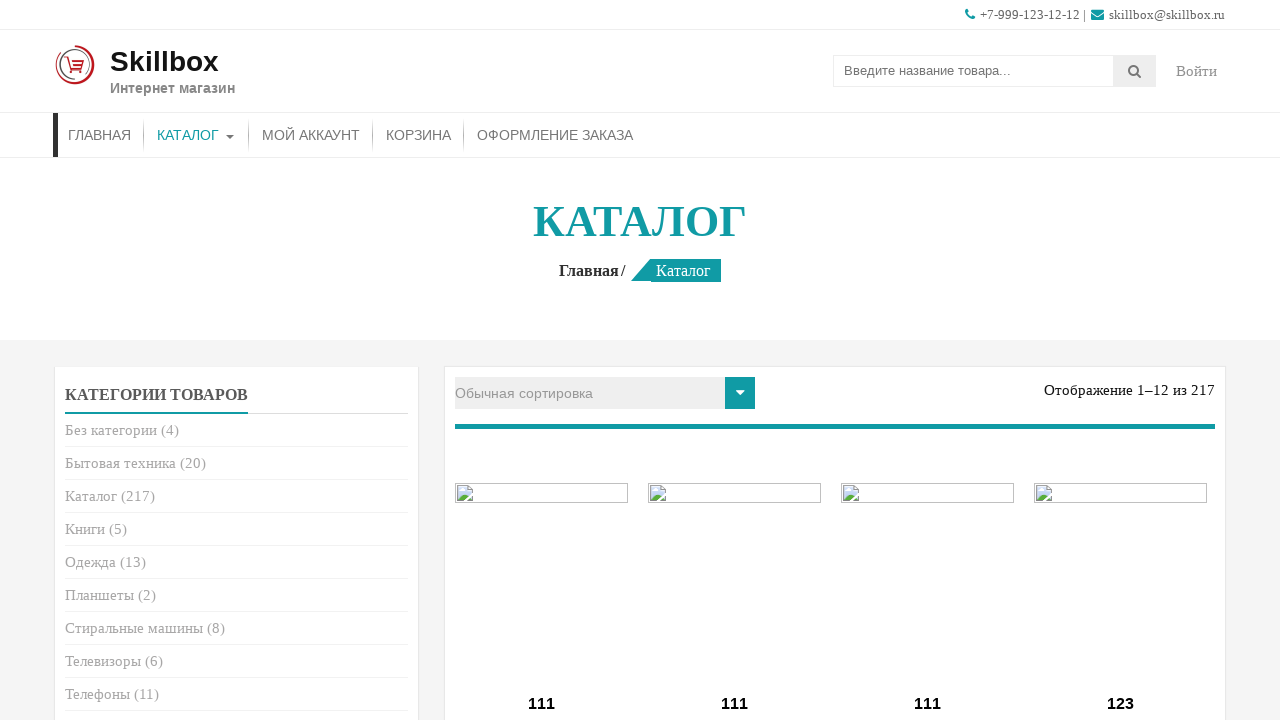

Clicked first 'Add to cart' button at (542, 361) on (//a[contains(@class, 'add_to_cart_button')])[1]
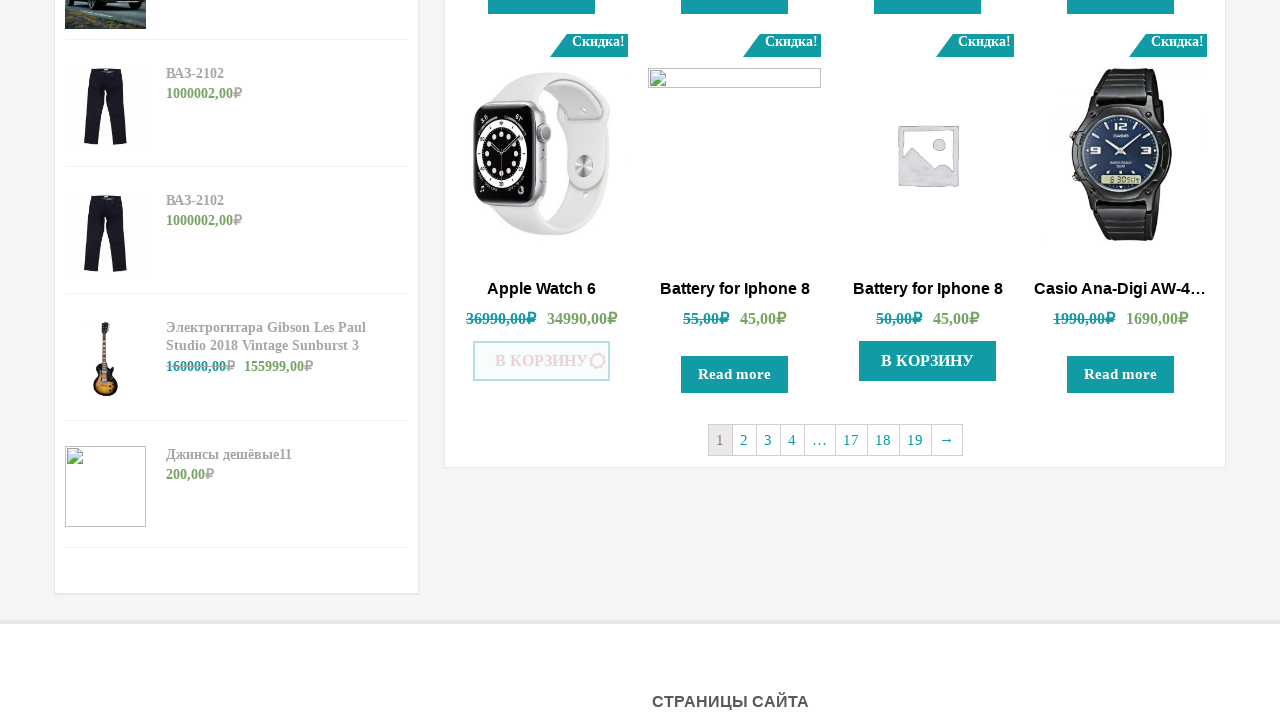

First item added to cart confirmation appeared
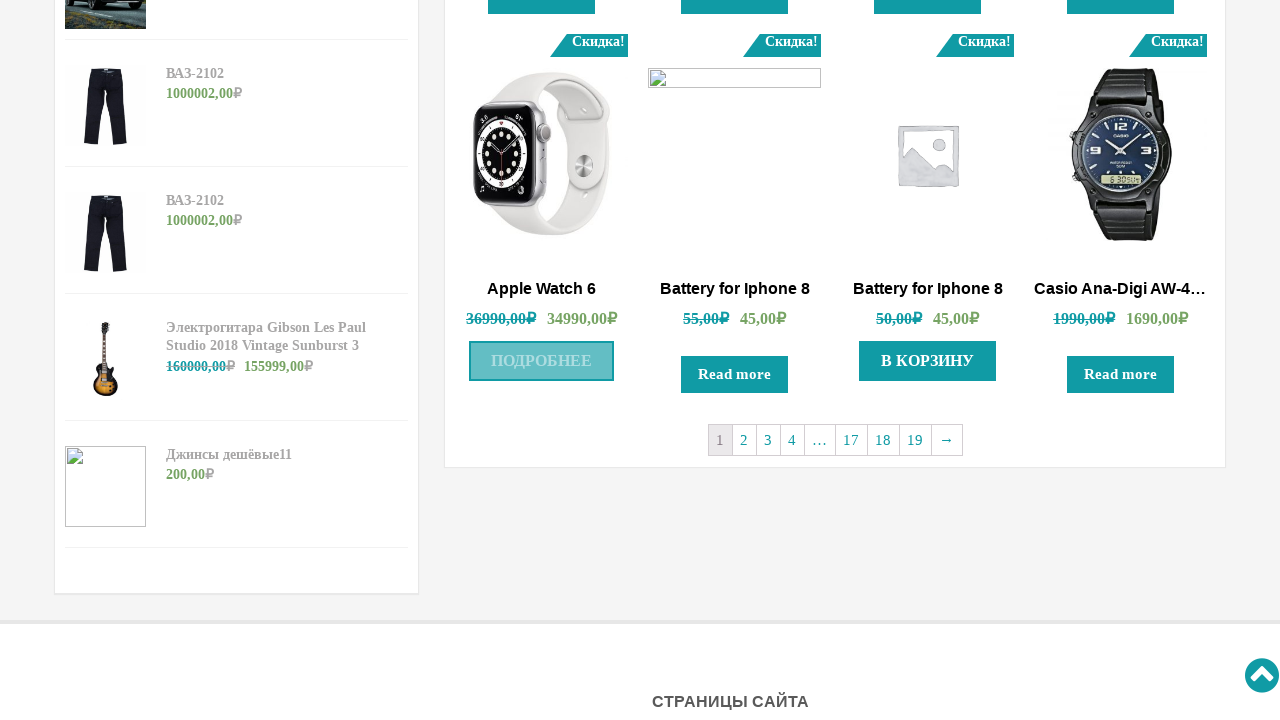

Clicked second 'Add to cart' button at (928, 361) on (//a[contains(@class, 'add_to_cart_button')])[2]
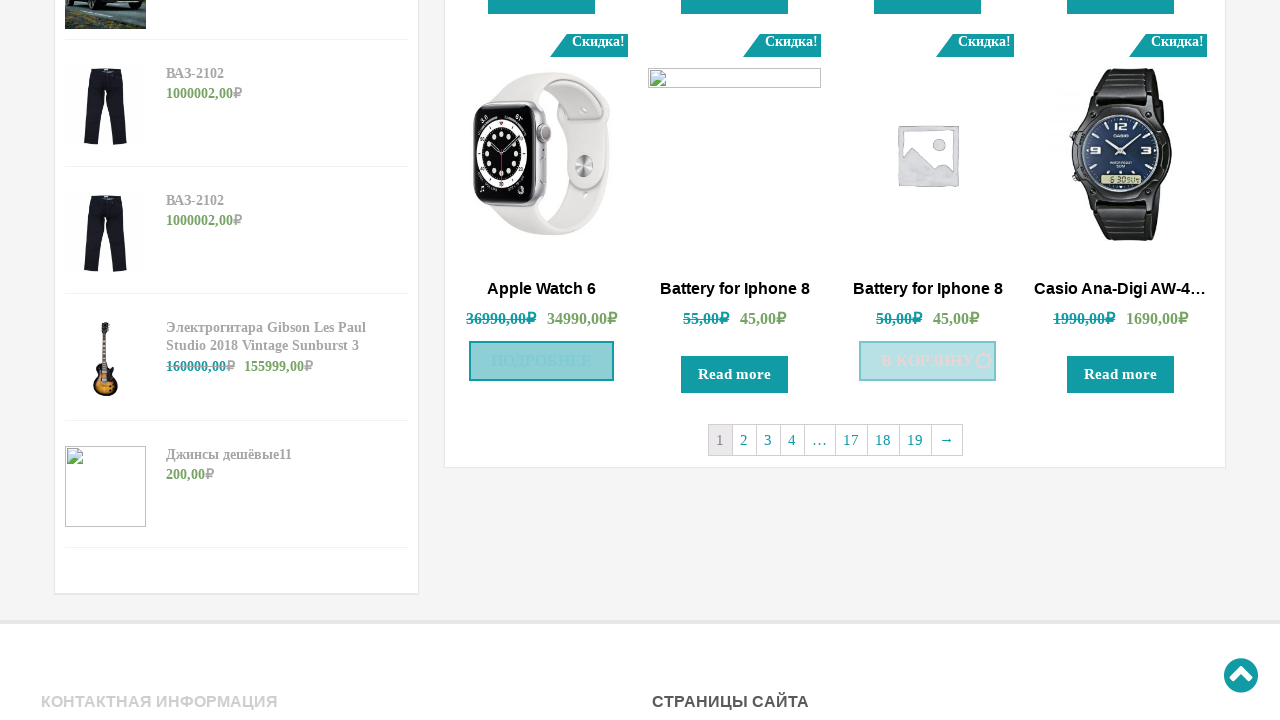

Navigated to shopping basket at (418, 135) on li#menu-item-29>a
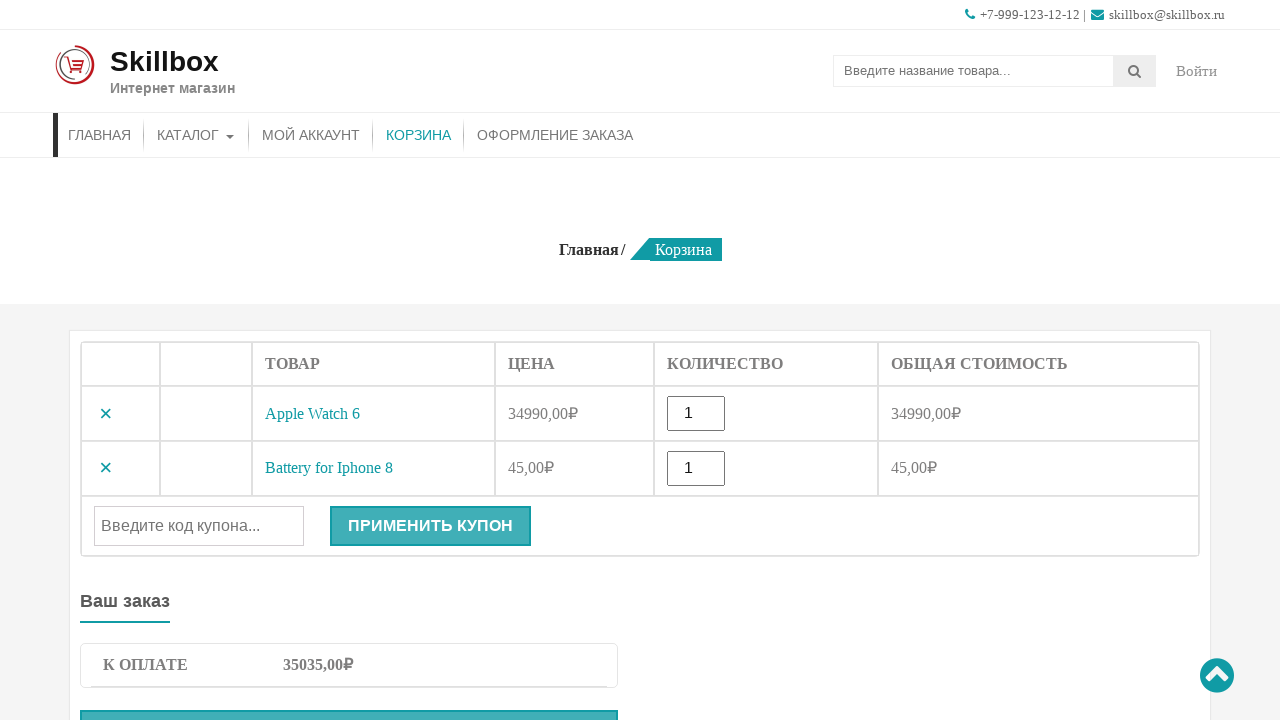

Entered coupon code 'sert500' in coupon field on #coupon_code
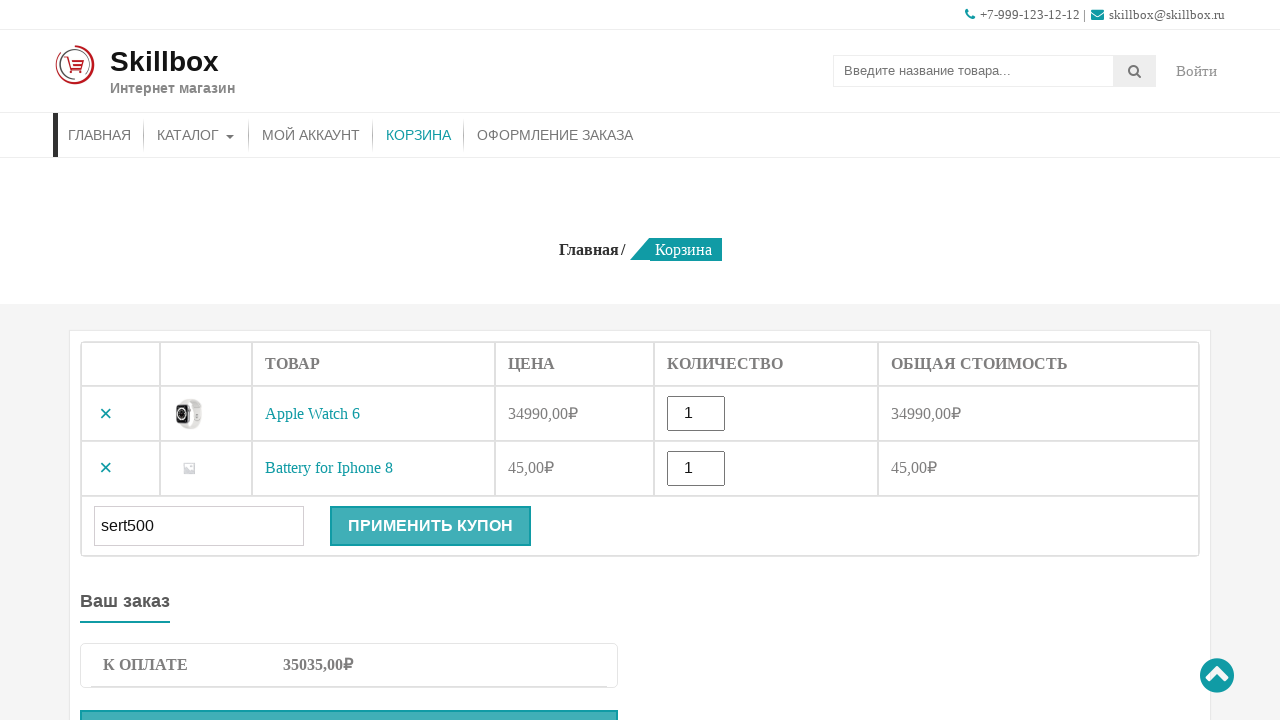

Clicked 'Apply coupon' button at (430, 526) on .button
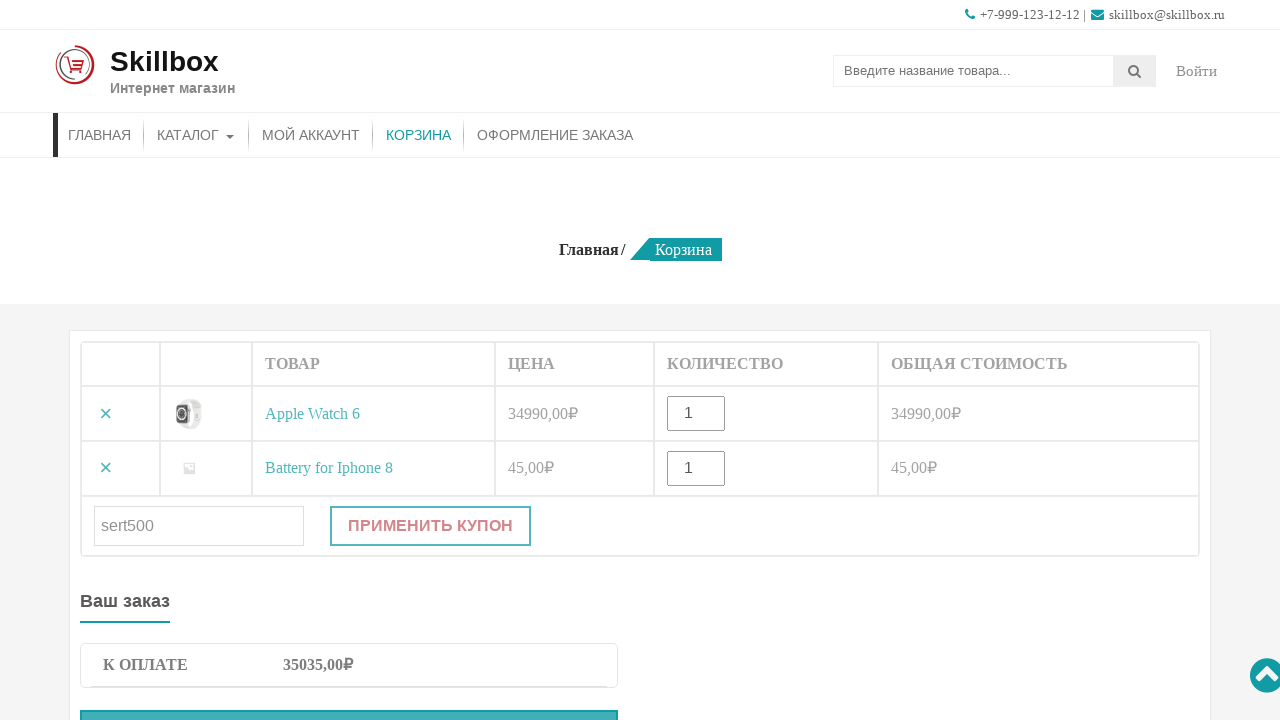

Coupon applied successfully - success message appeared
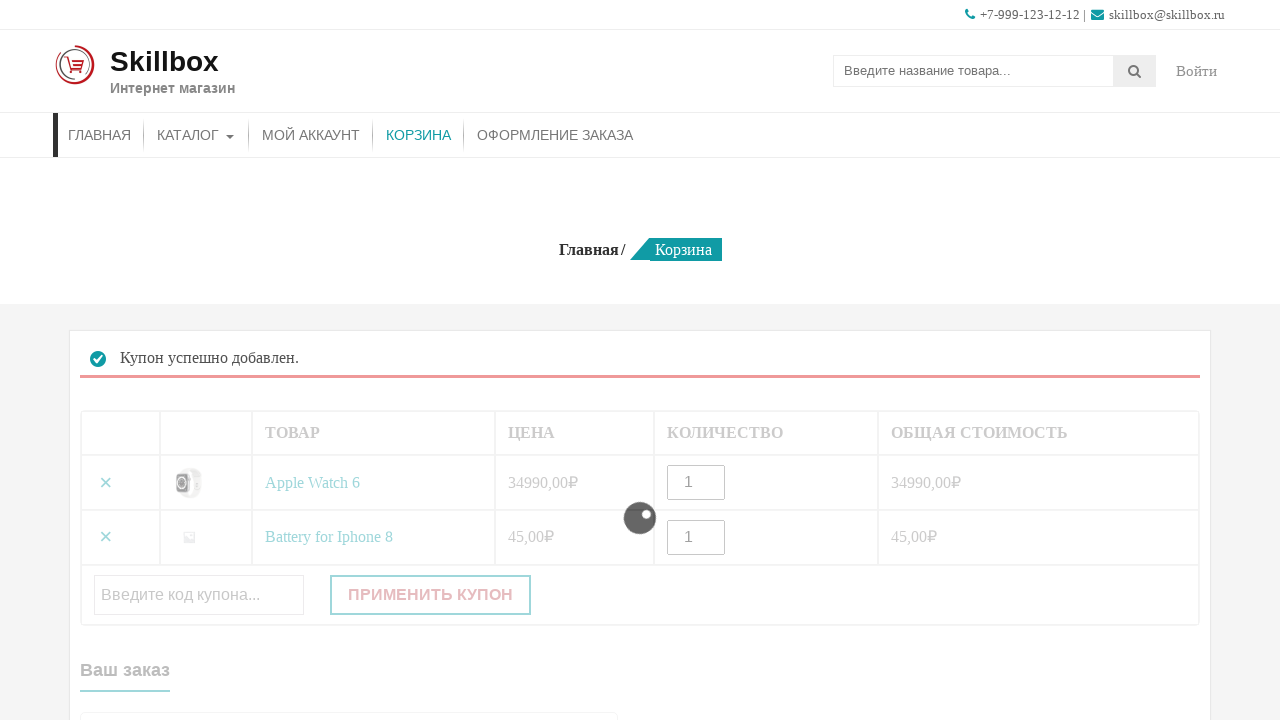

Navigated directly to cart page
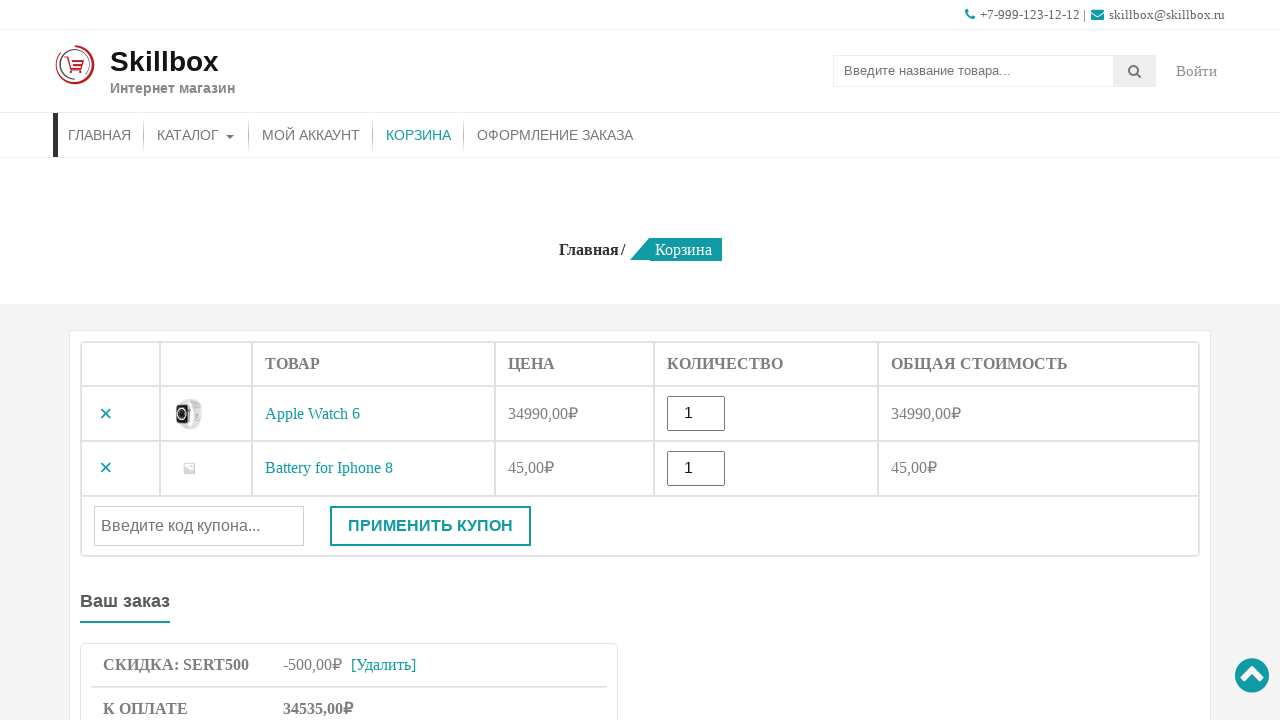

Clicked button to remove coupon at (384, 664) on .woocommerce-remove-coupon
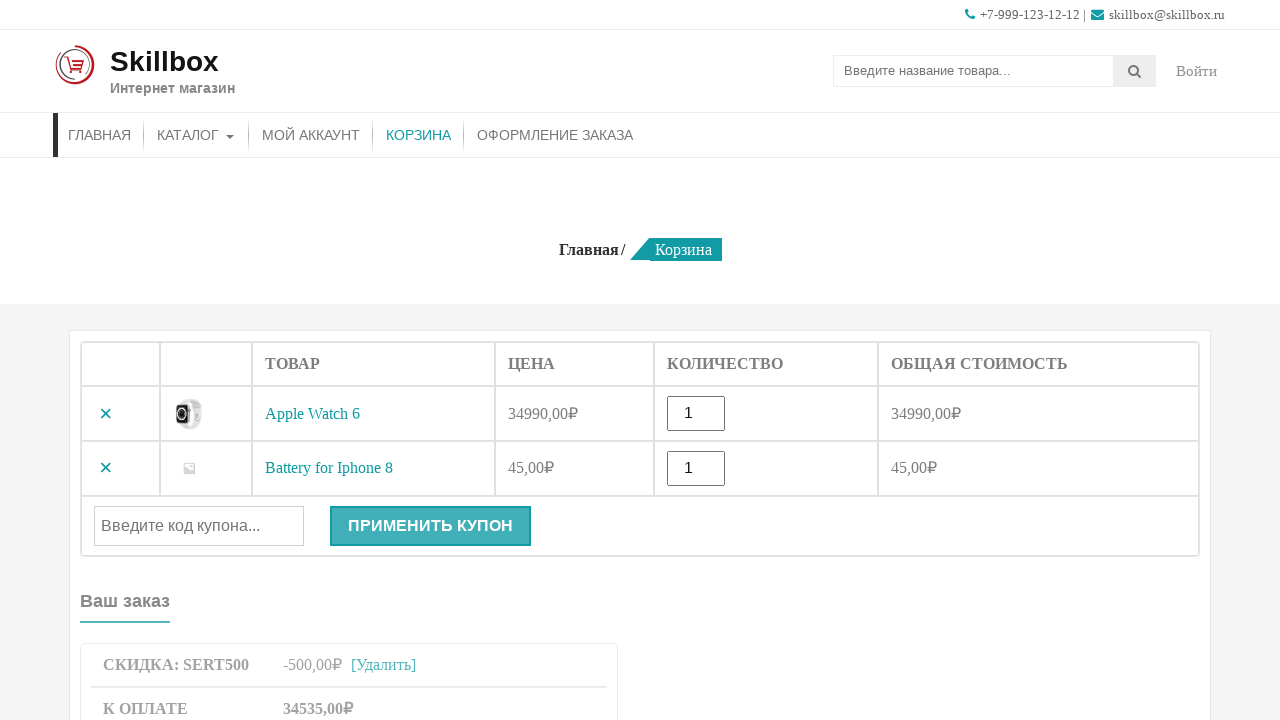

Coupon removed successfully - removal message appeared
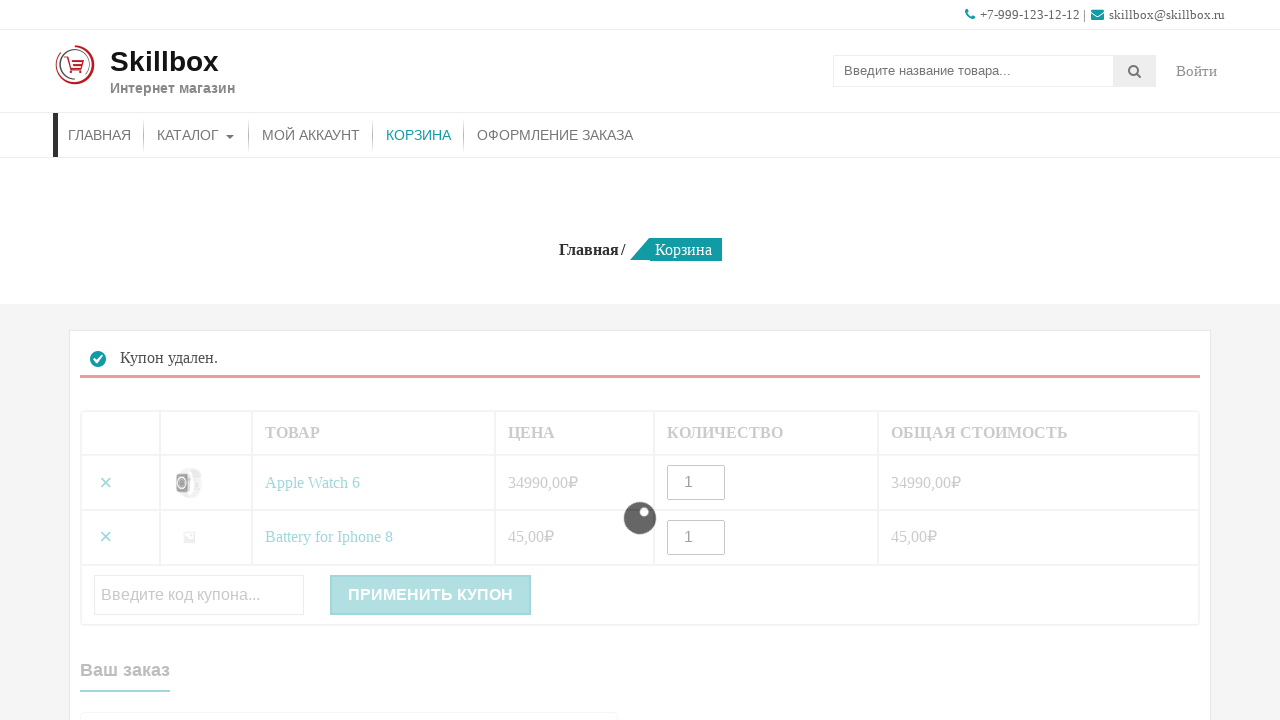

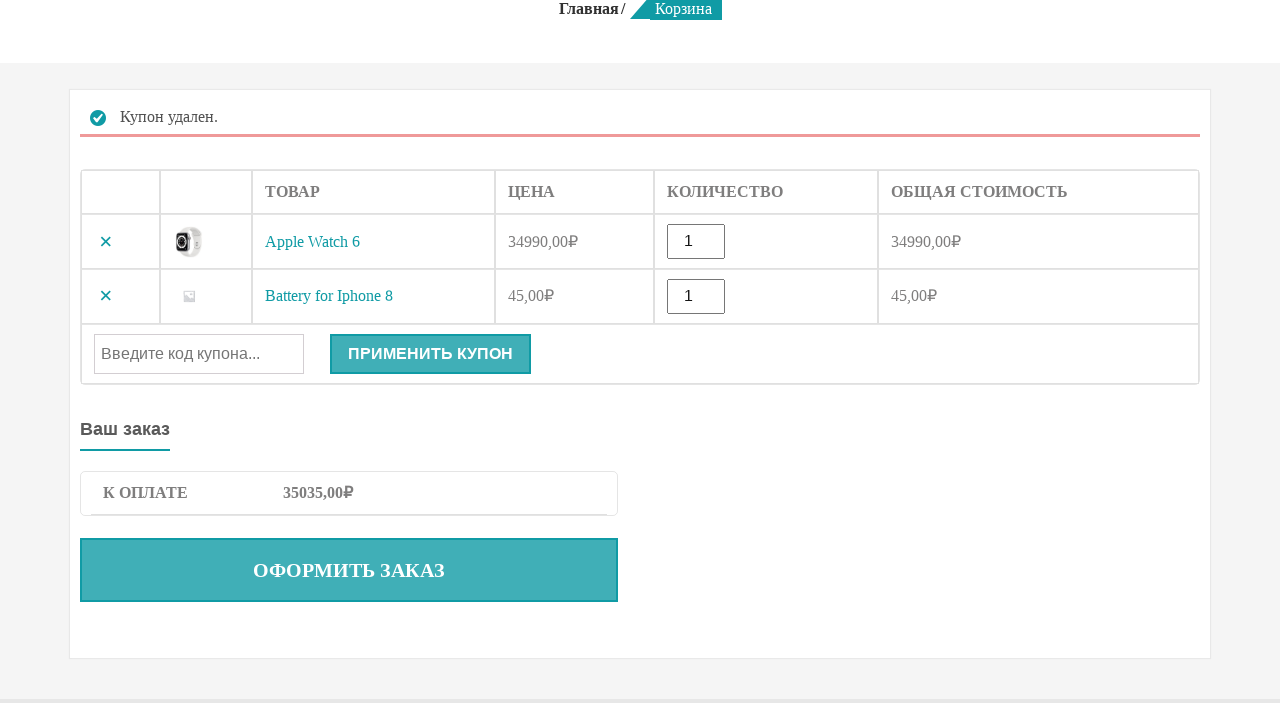